Navigates to ESPN's college football QBR page and repeatedly clicks the "Show More" button to load all available quarterback rating data until no more data is available.

Starting URL: https://www.espn.com/college-football/qbr

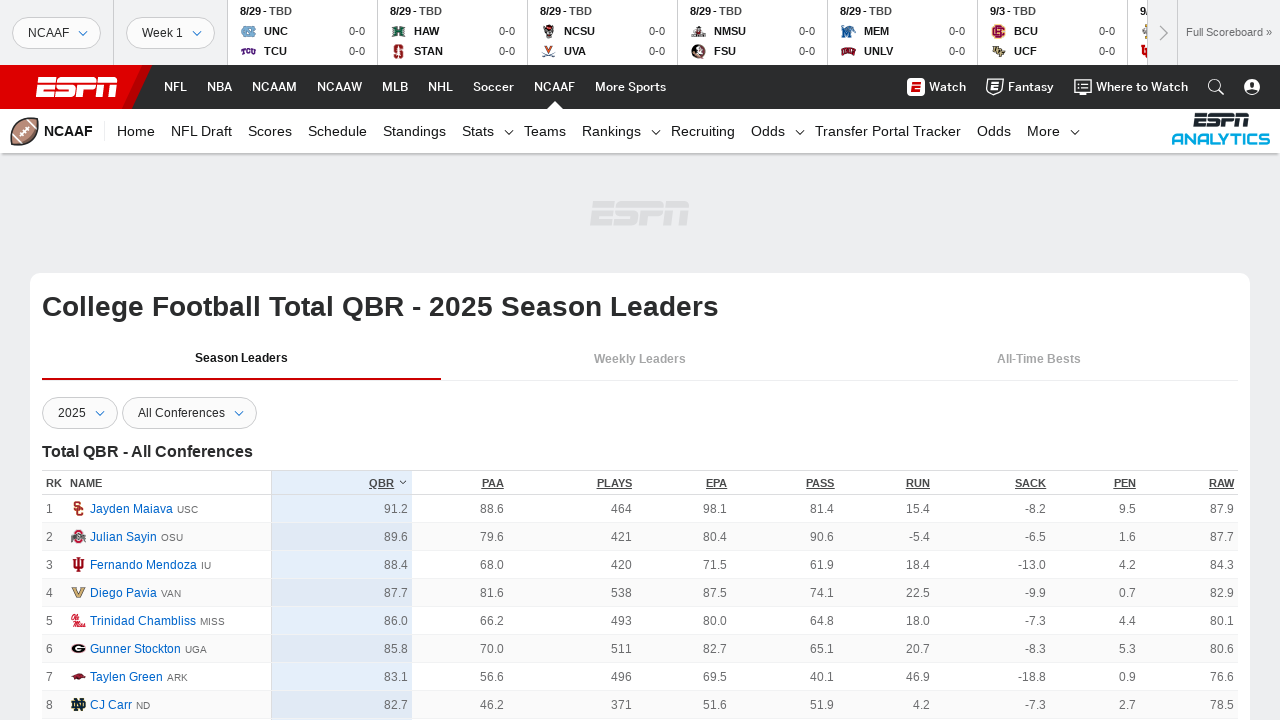

Waited for table to load on ESPN college football QBR page
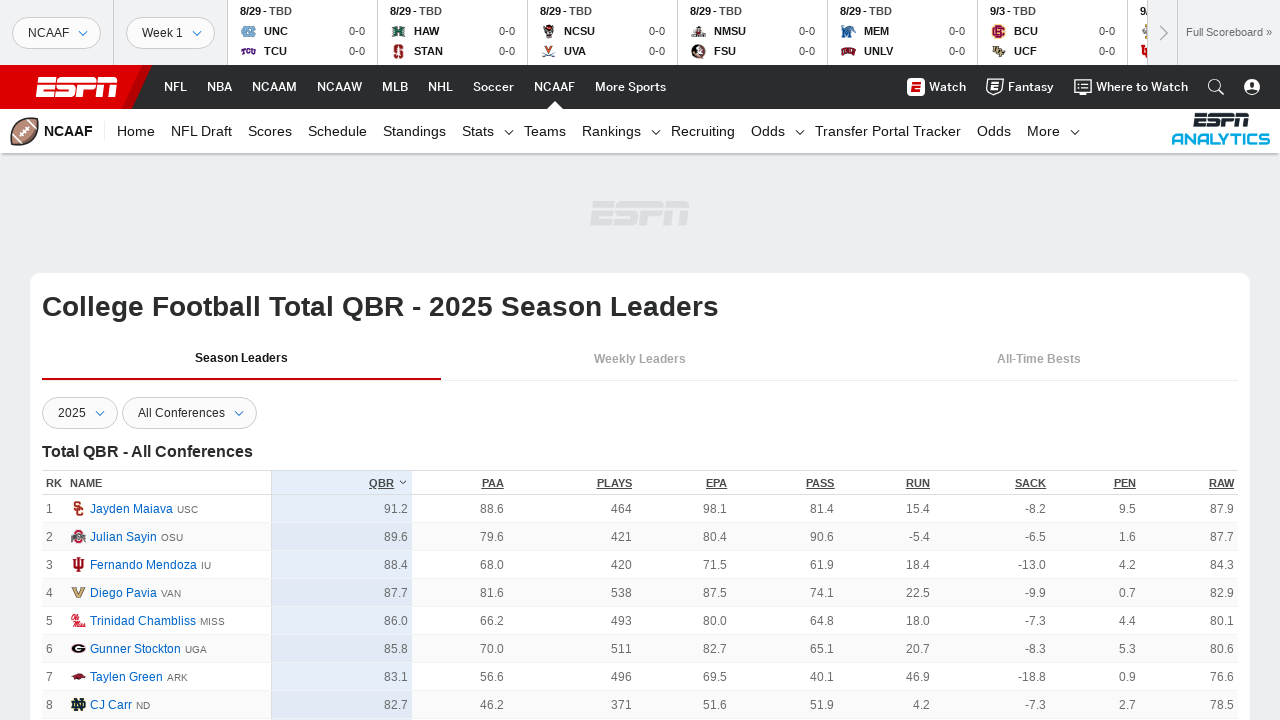

Clicked 'Show More' button to load additional quarterback data at (640, 361) on a.AnchorLink.loadMore__link
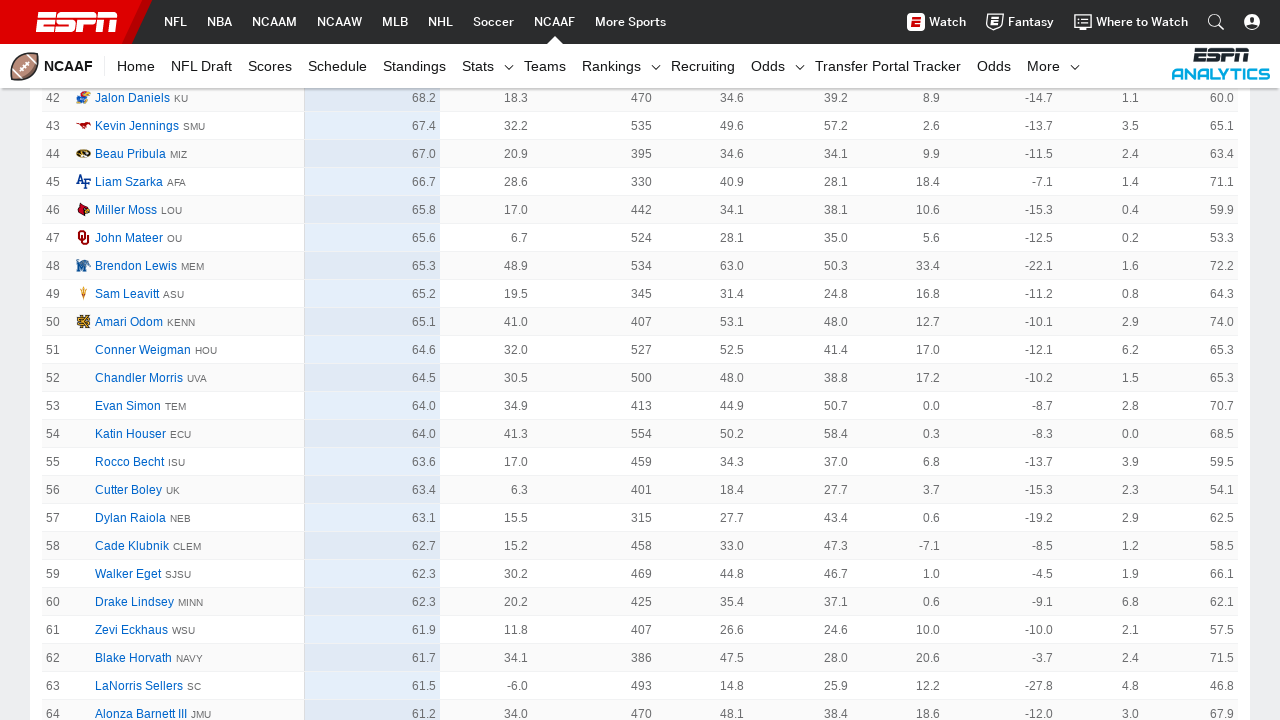

Waited for new quarterback data to load
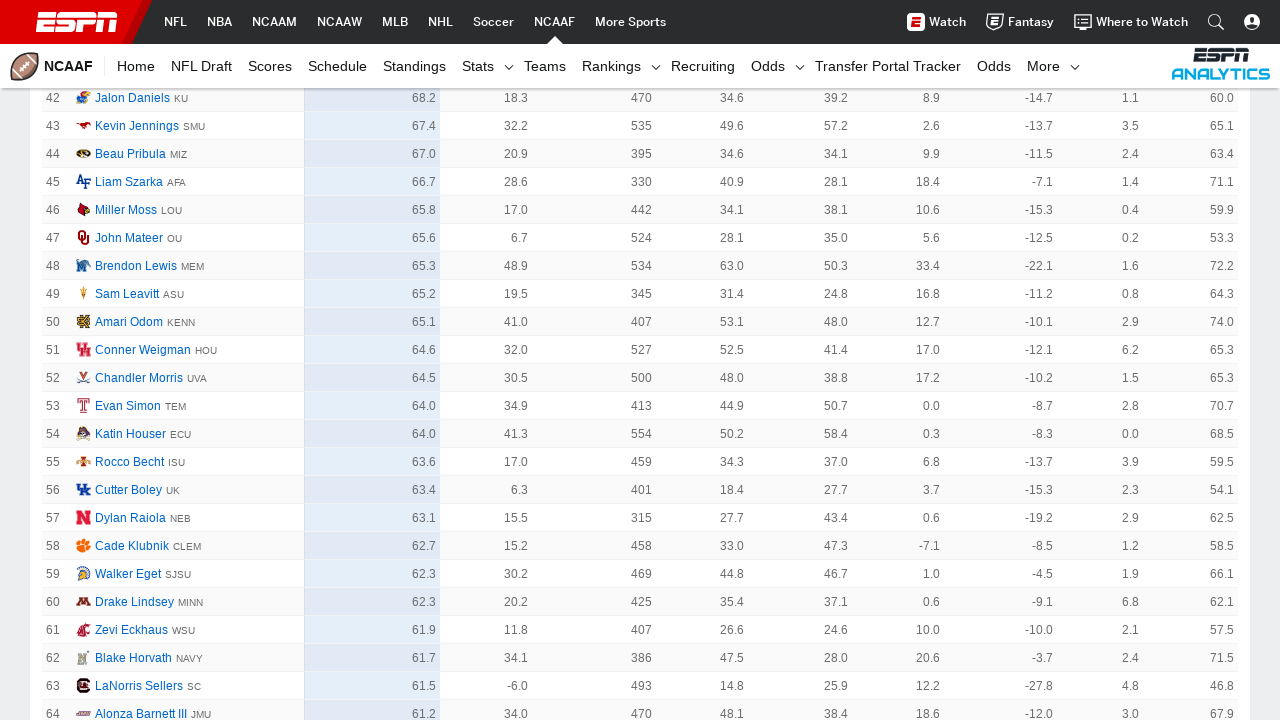

Clicked 'Show More' button to load additional quarterback data at (640, 361) on a.AnchorLink.loadMore__link
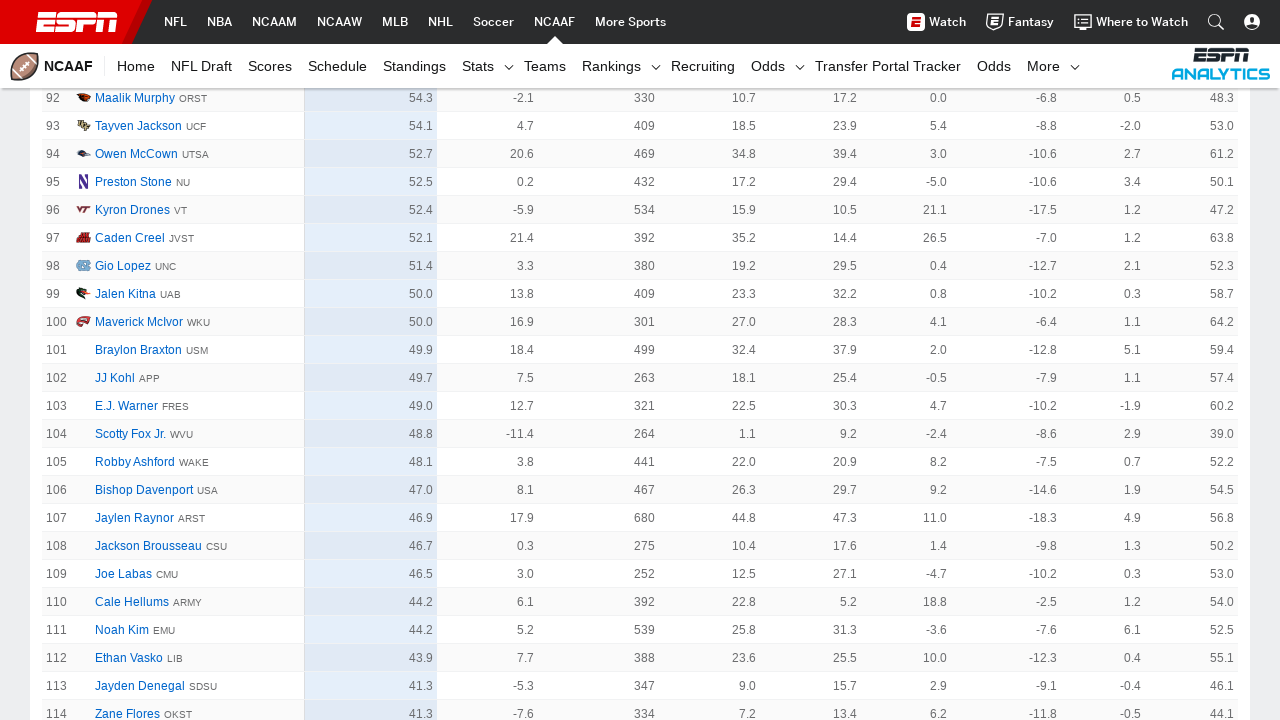

Waited for new quarterback data to load
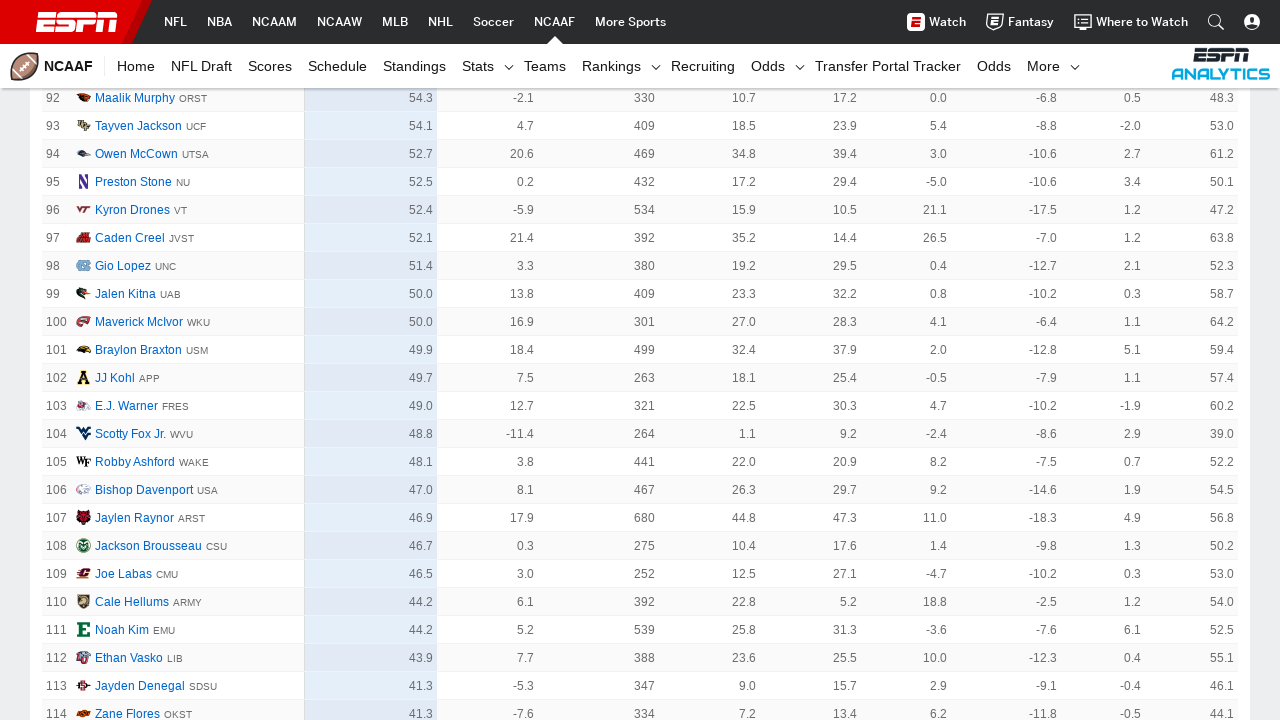

Verified all quarterback rating data has been loaded and table rows are present
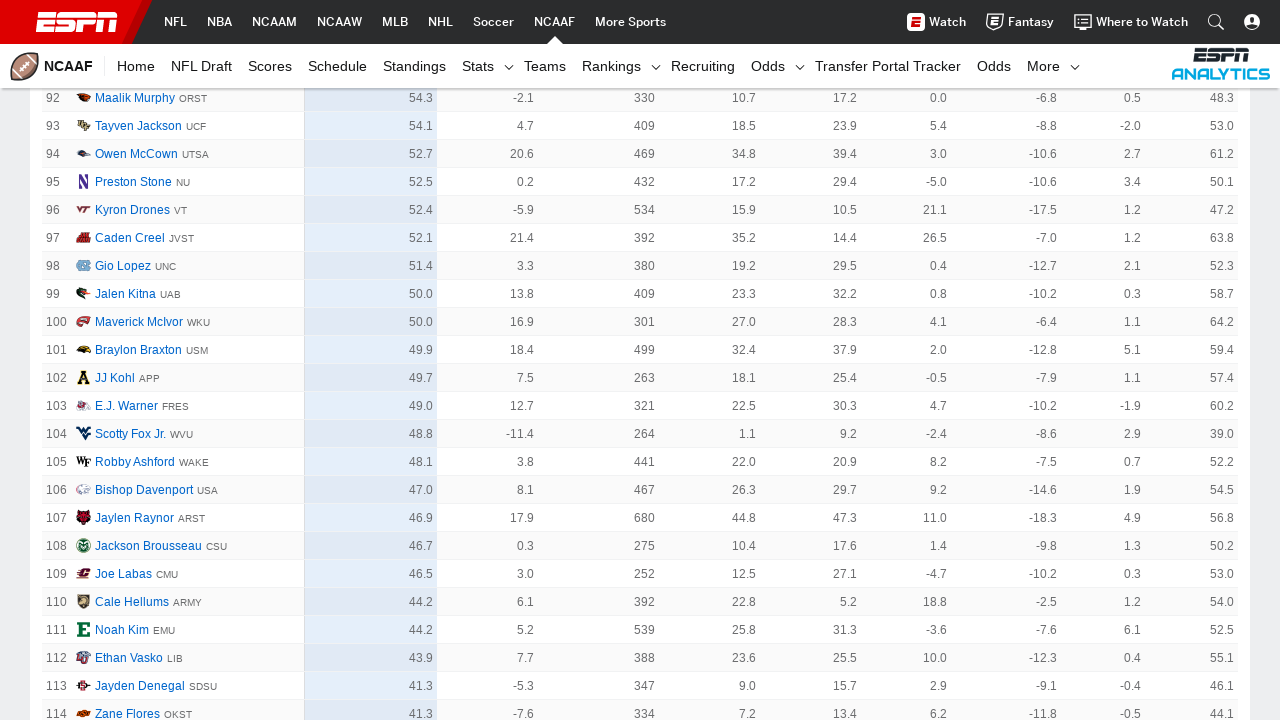

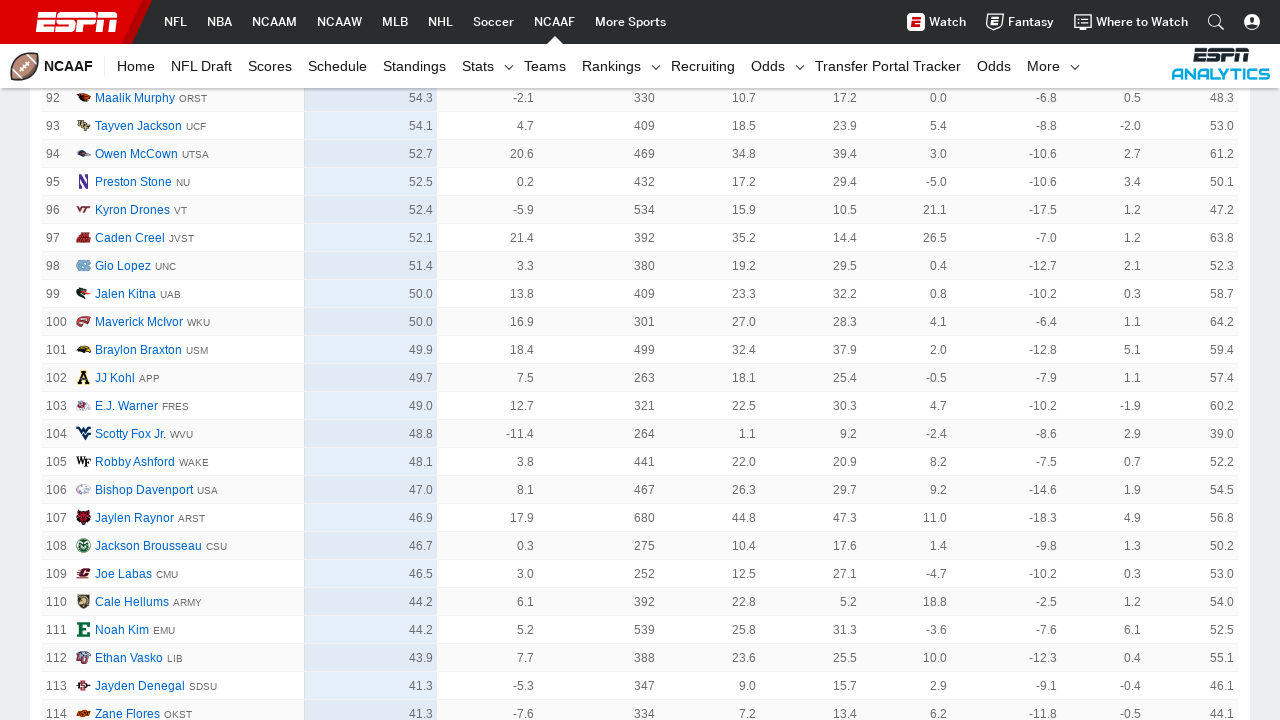